Tests a banking demo application by selecting a customer from dropdown, logging in, and interacting with account selection dropdowns

Starting URL: https://www.globalsqa.com/angularJs-protractor/BankingProject/

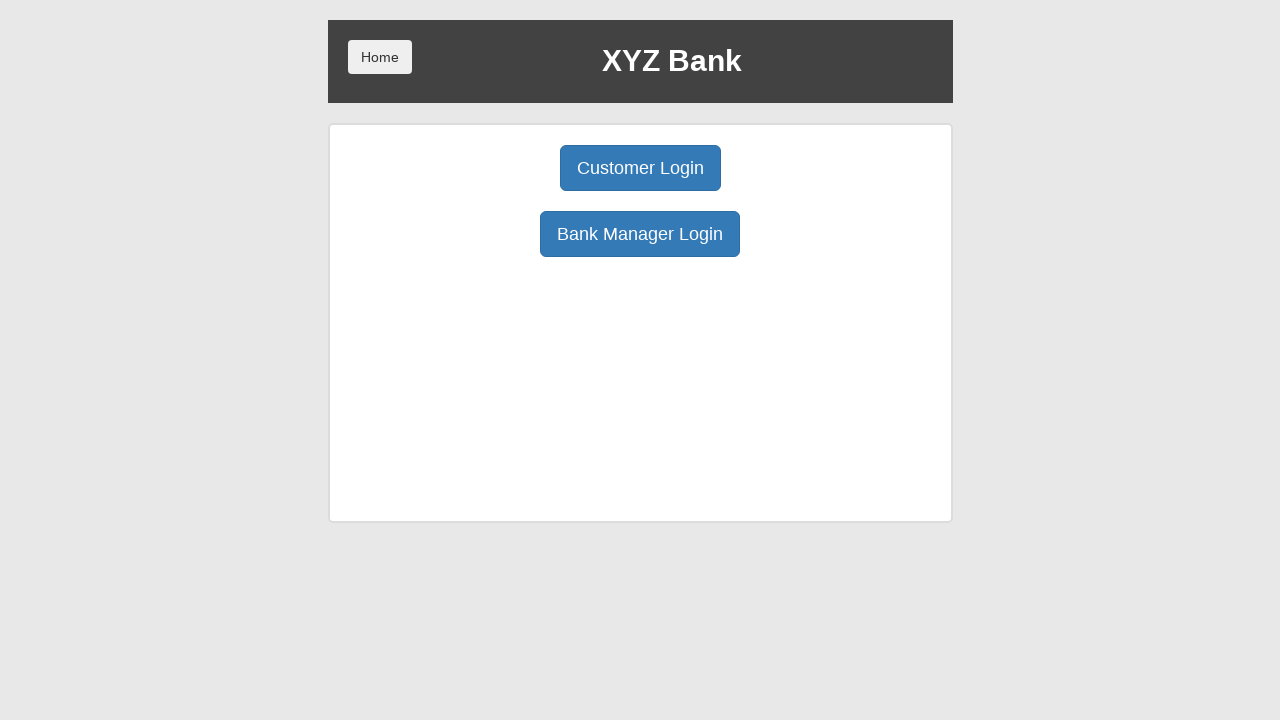

Clicked Customer Login button at (640, 168) on button:has-text('Customer Login')
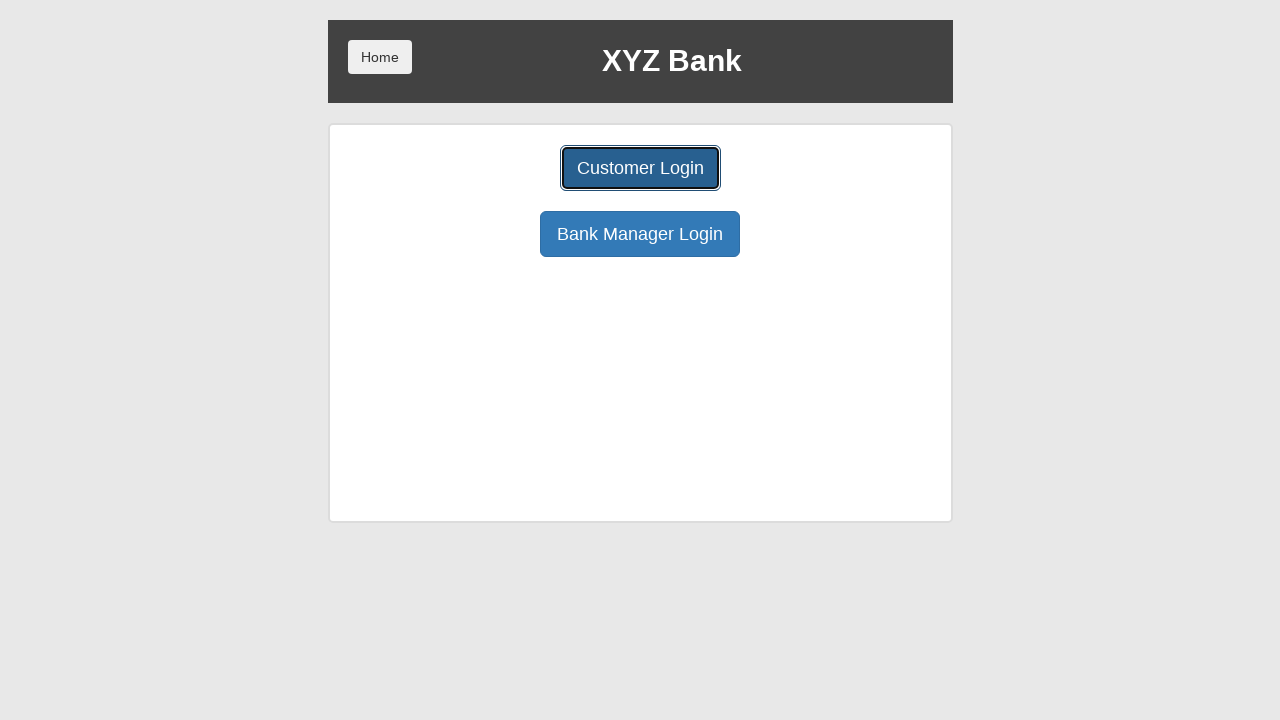

Selected customer from dropdown (value: 2) on #userSelect
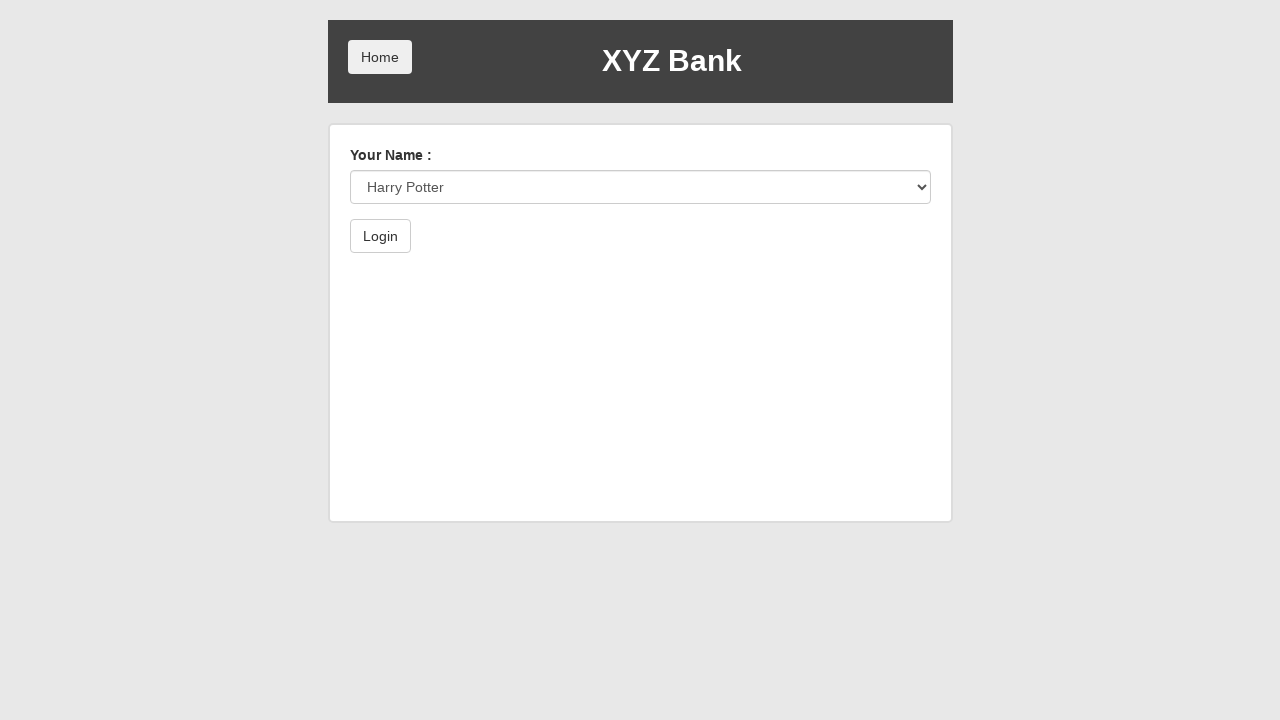

Clicked Login button at (380, 236) on button:has-text('Login')
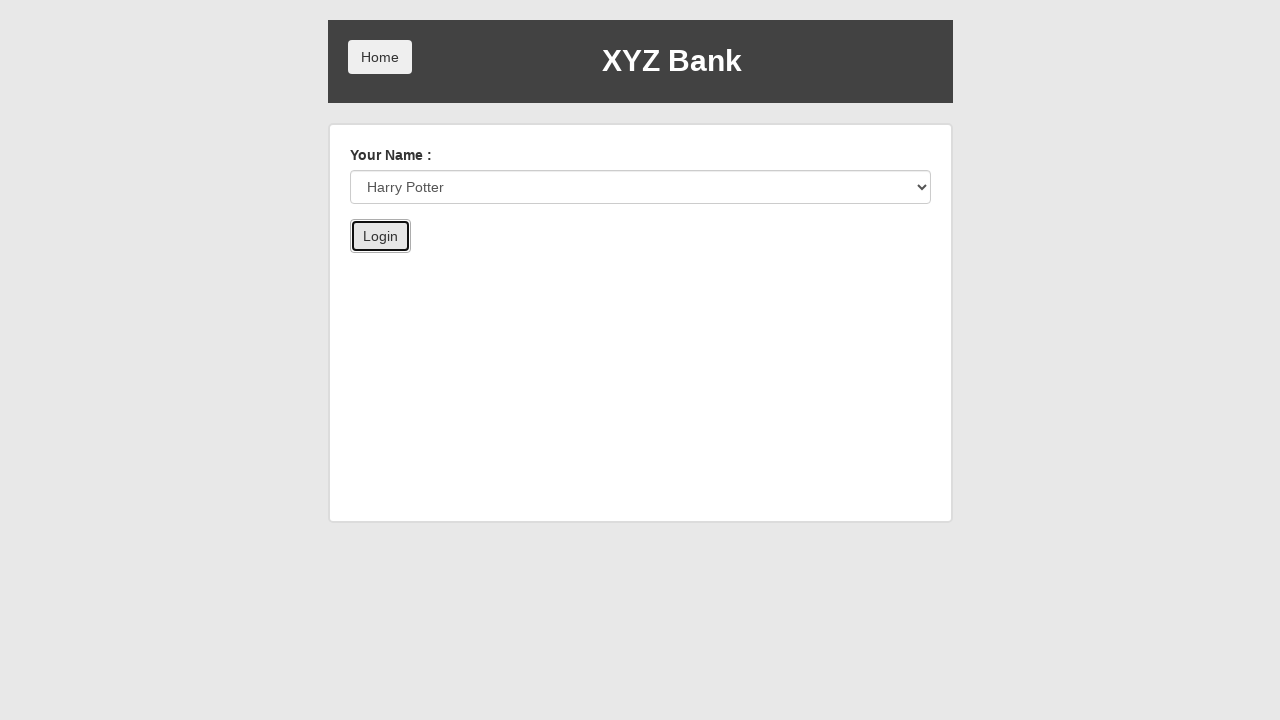

Account select dropdown became visible
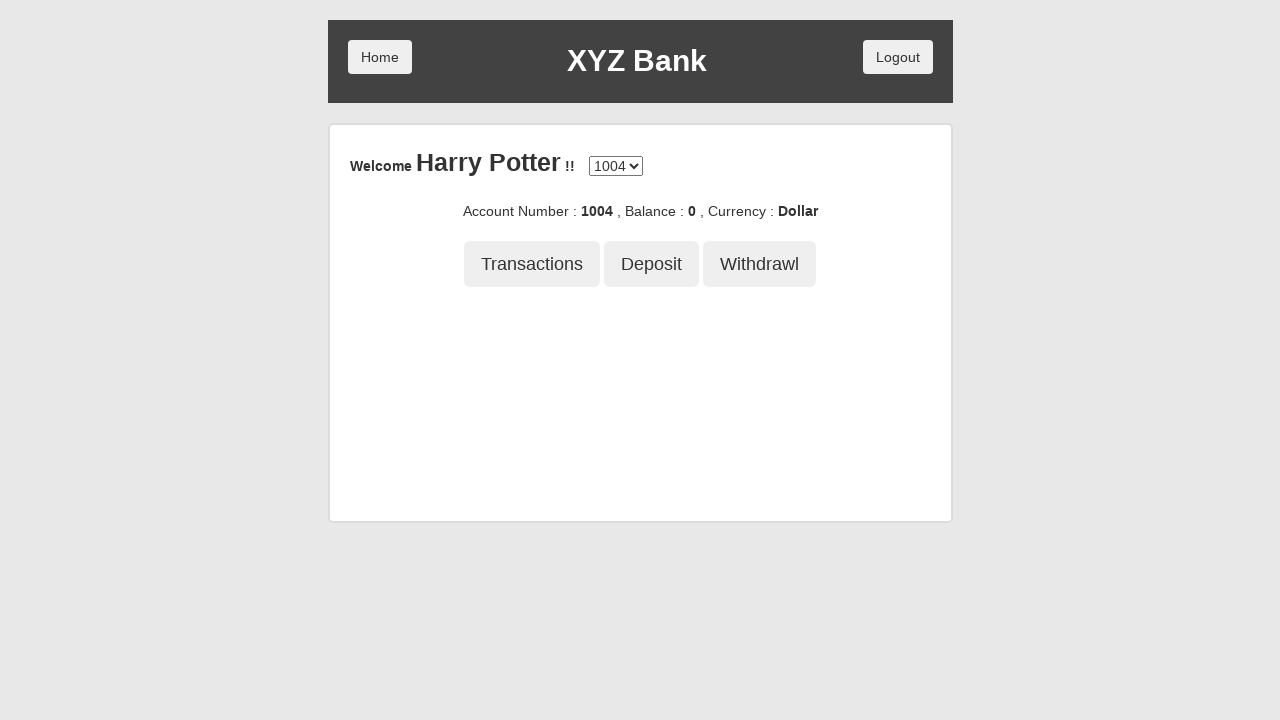

Clicked account select dropdown at (616, 166) on #accountSelect
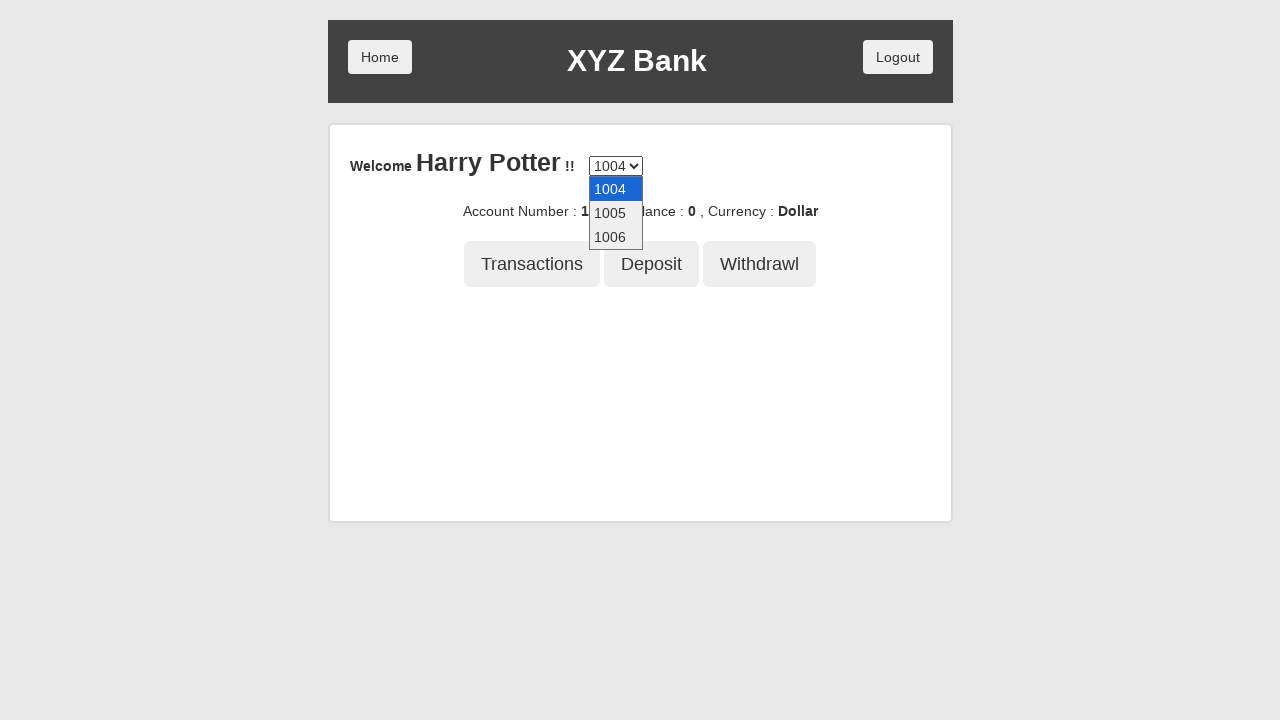

Selected account from dropdown (value: number:1005) on #accountSelect
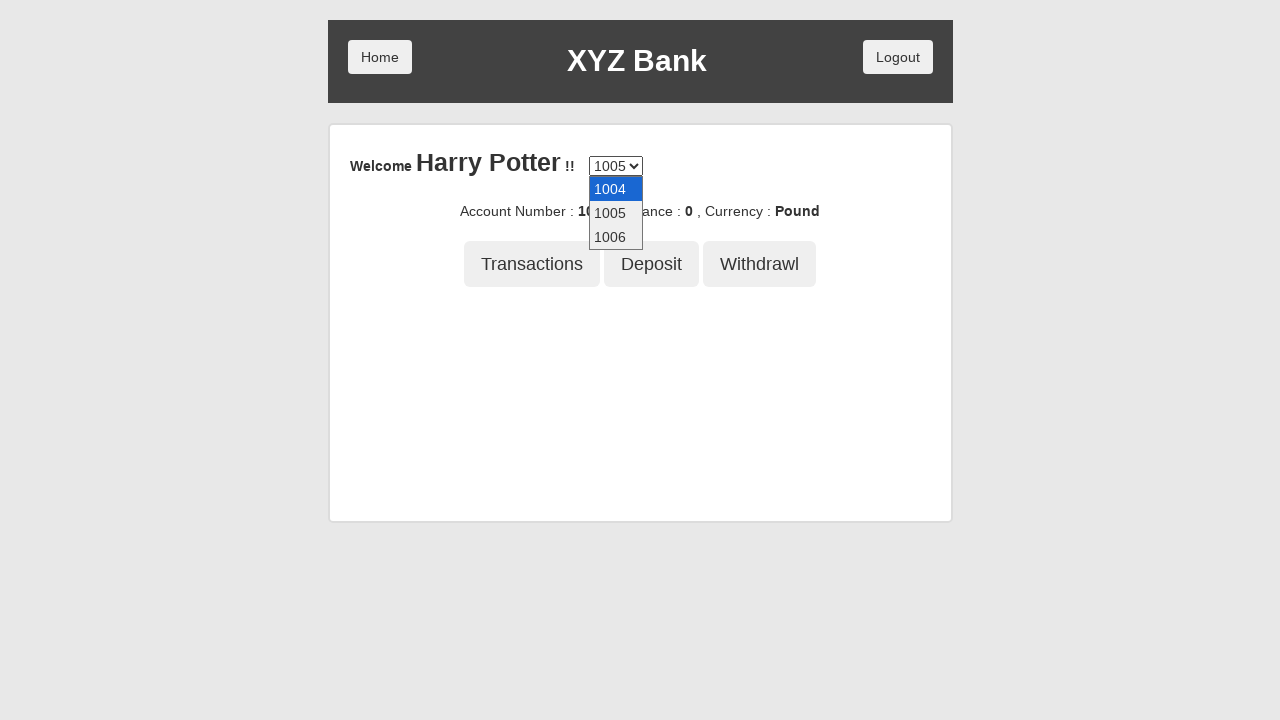

Pressed Escape key to close dropdown
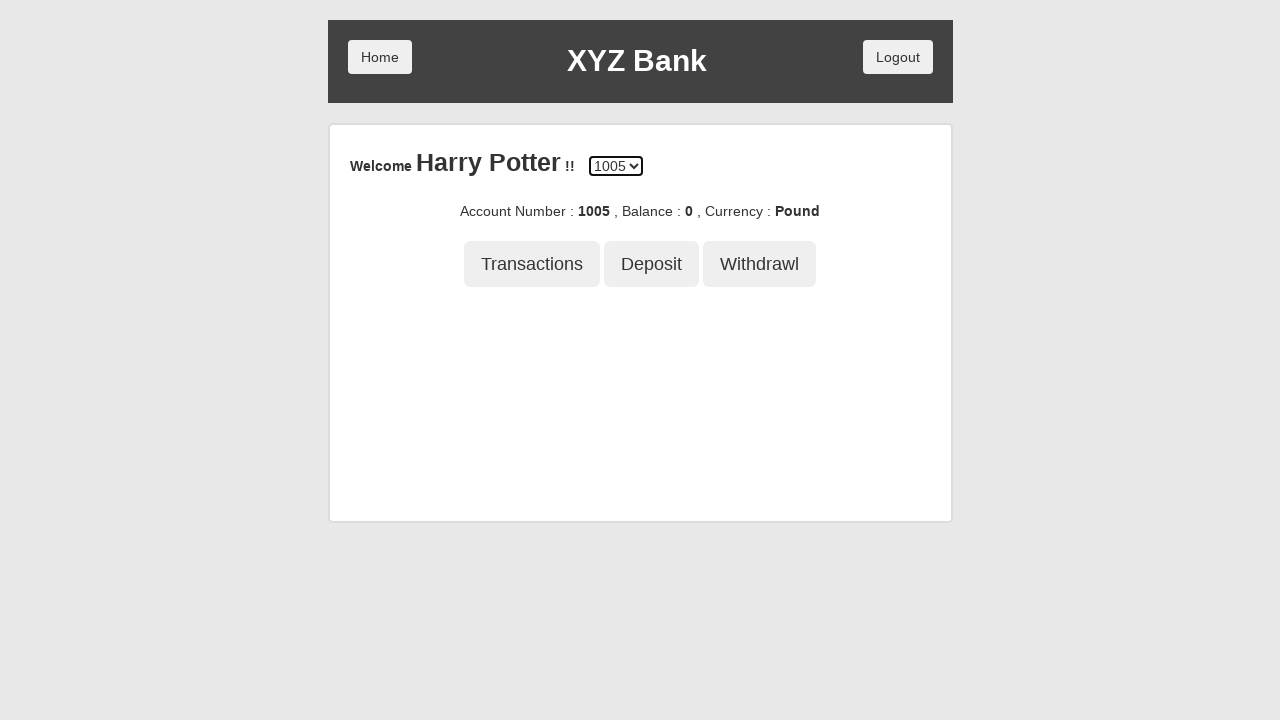

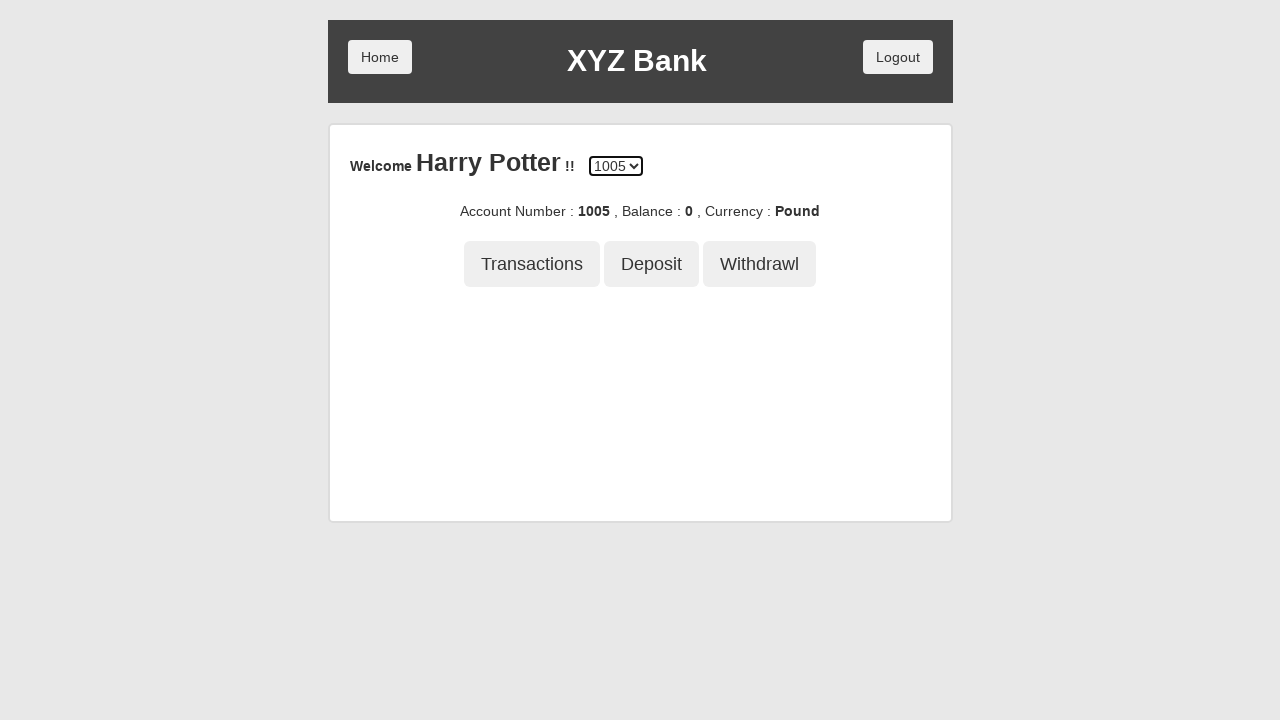